Tests hovering over a navigation element (Widgets link) on a demo automation testing page

Starting URL: https://demo.automationtesting.in/Frames.html

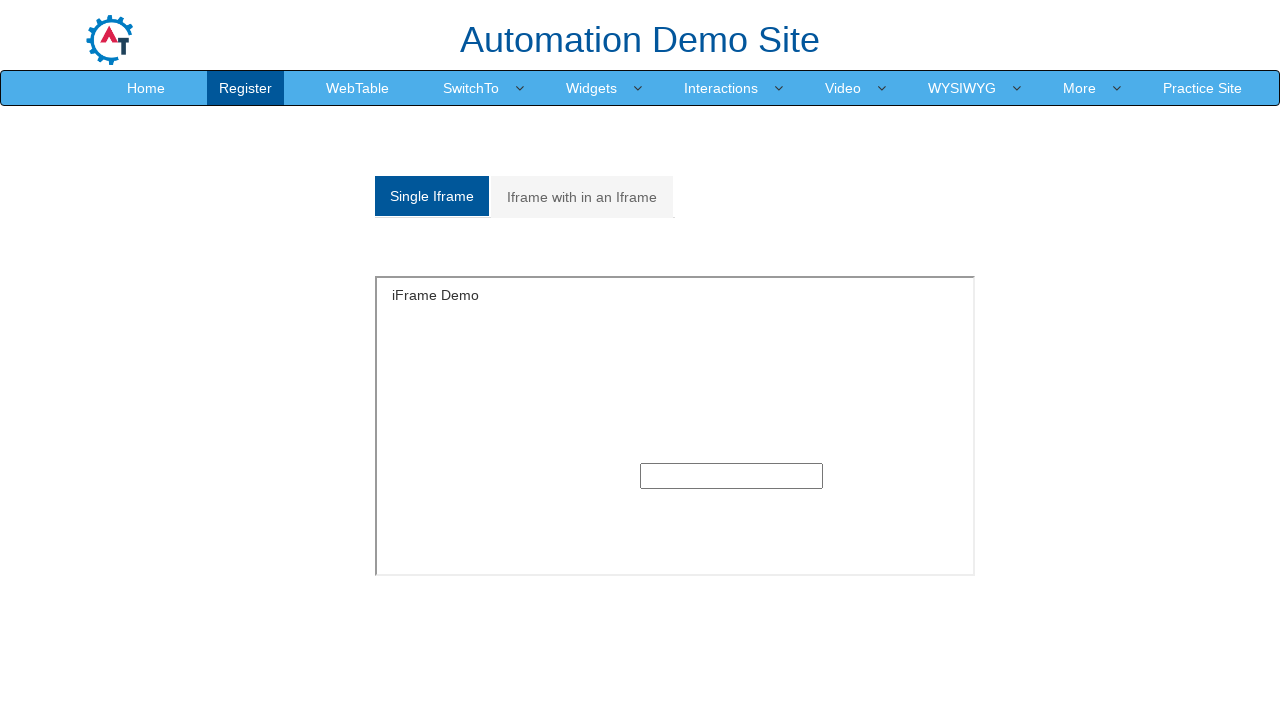

Navigated to demo automation testing page (Frames.html)
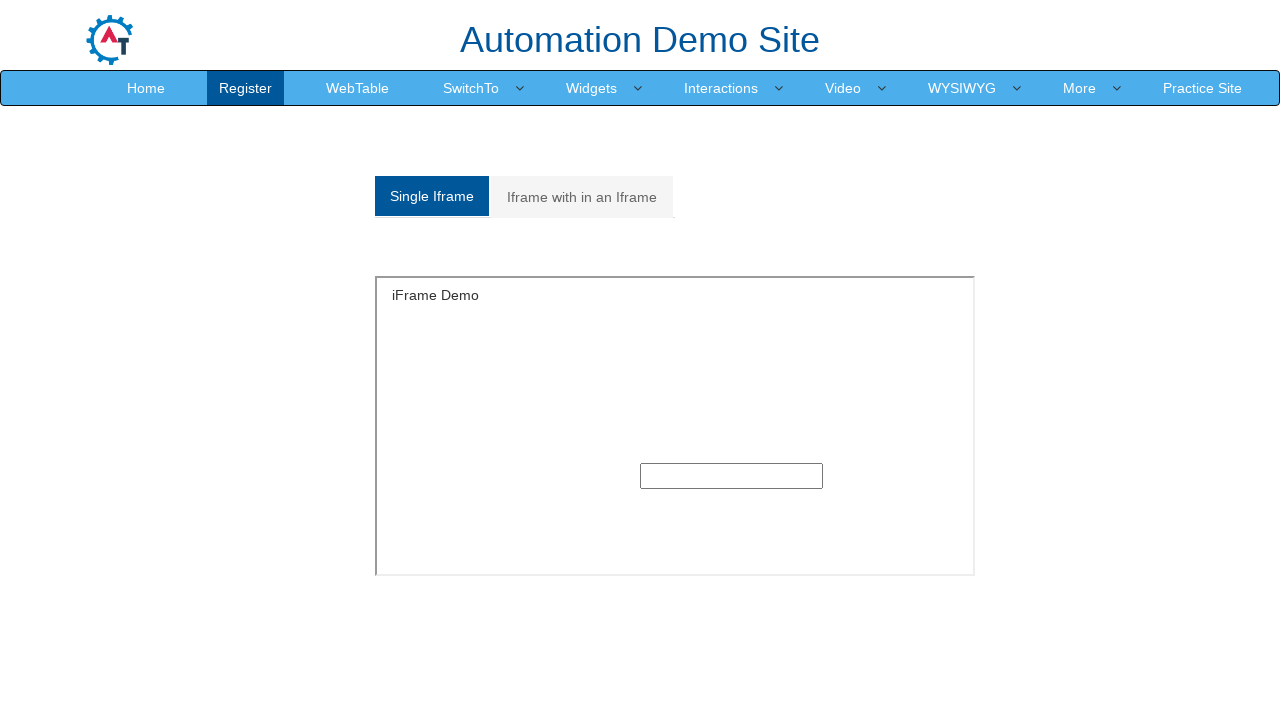

Located the Widgets link in navigation
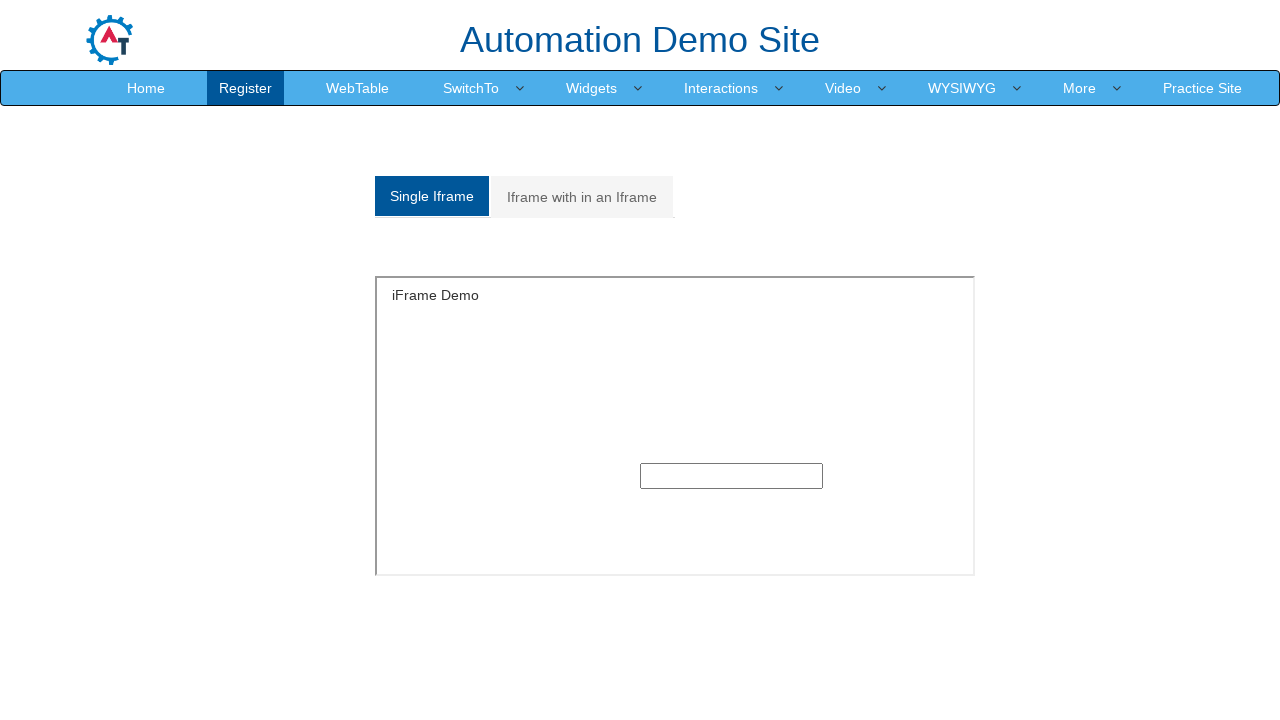

Hovered over the Widgets navigation link at (592, 88) on xpath=//a[text()='Widgets']
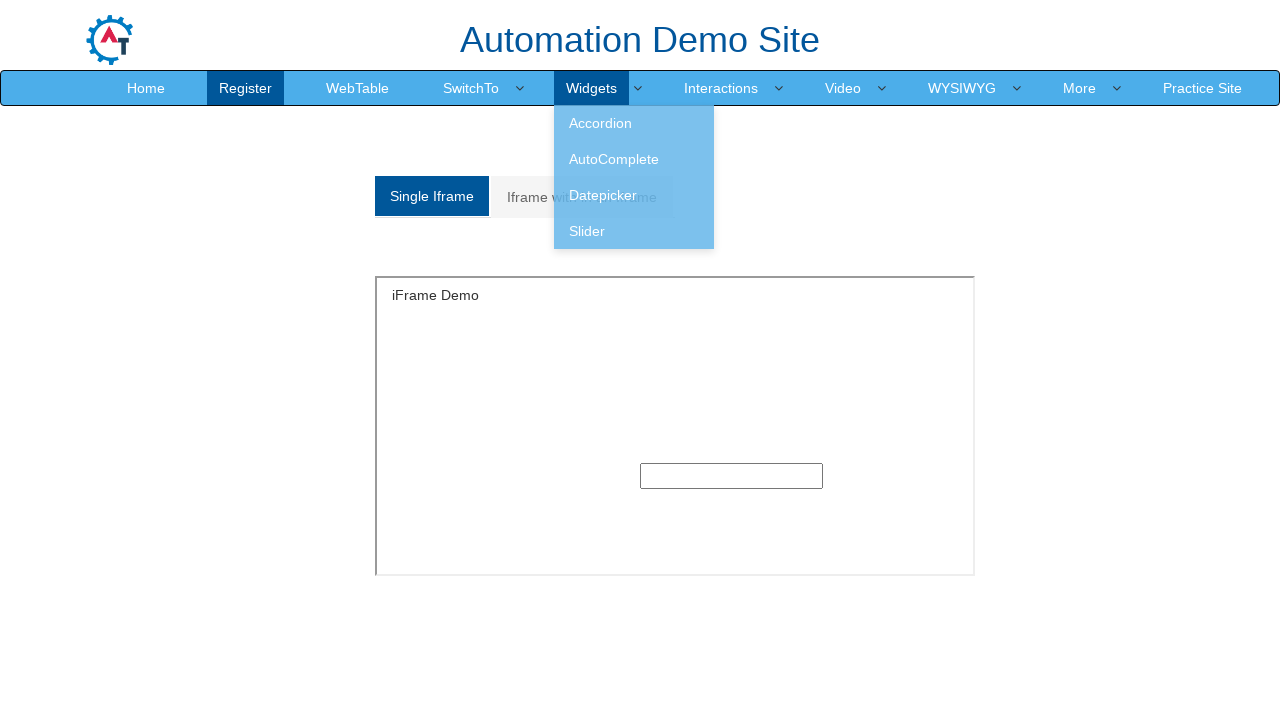

Waited 2 seconds for dropdown menu to appear
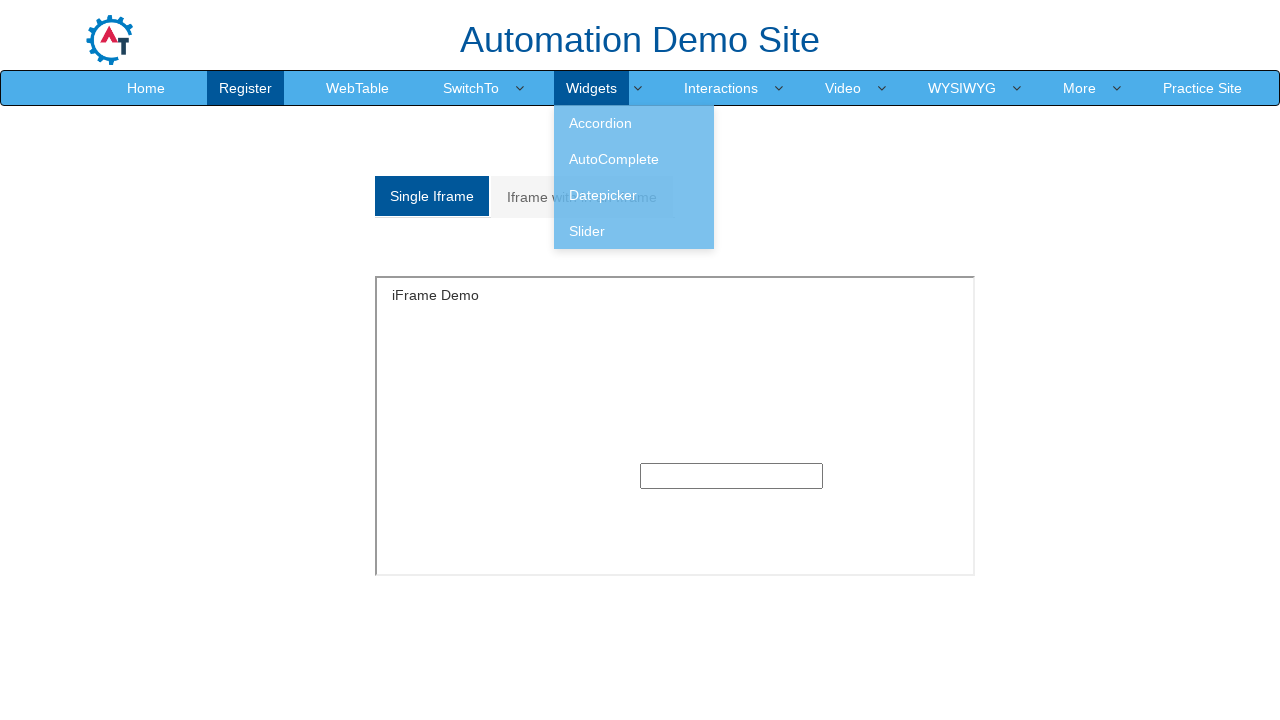

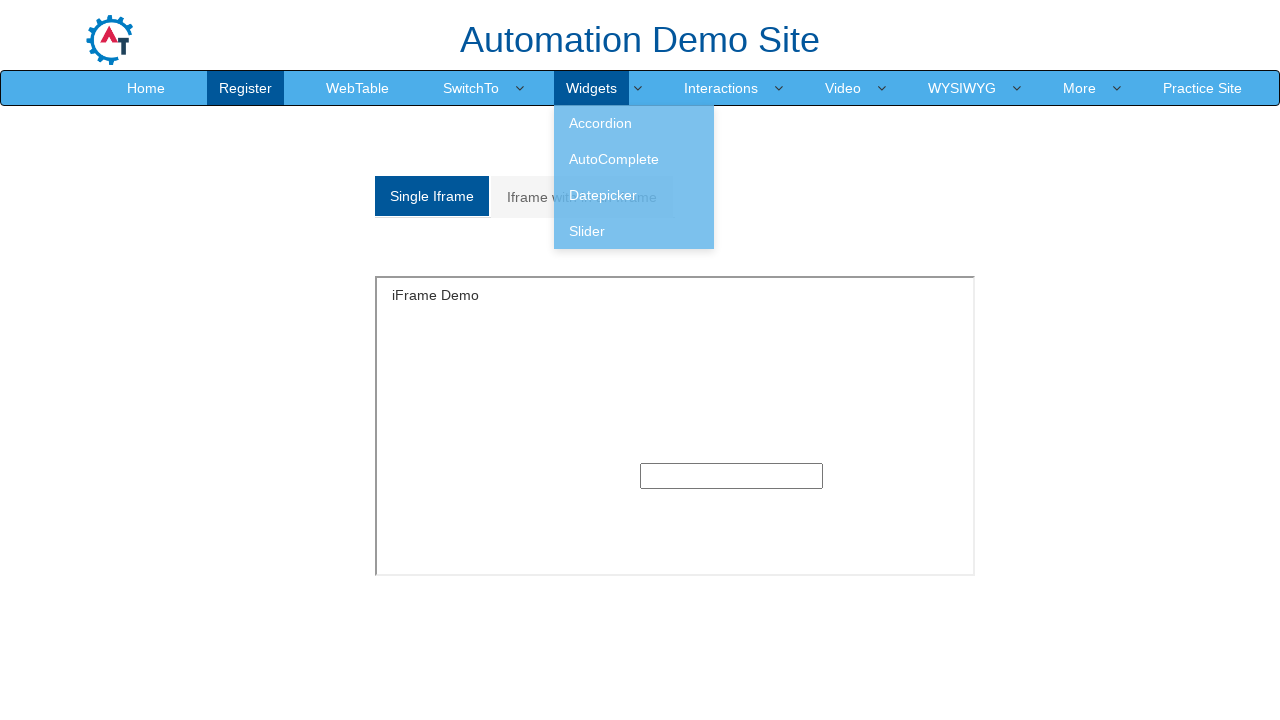